Tests a registration form by filling in personal information including name, address, gender, hobbies, and password fields, then submitting the form

Starting URL: http://demo.automationtesting.in/Register.html

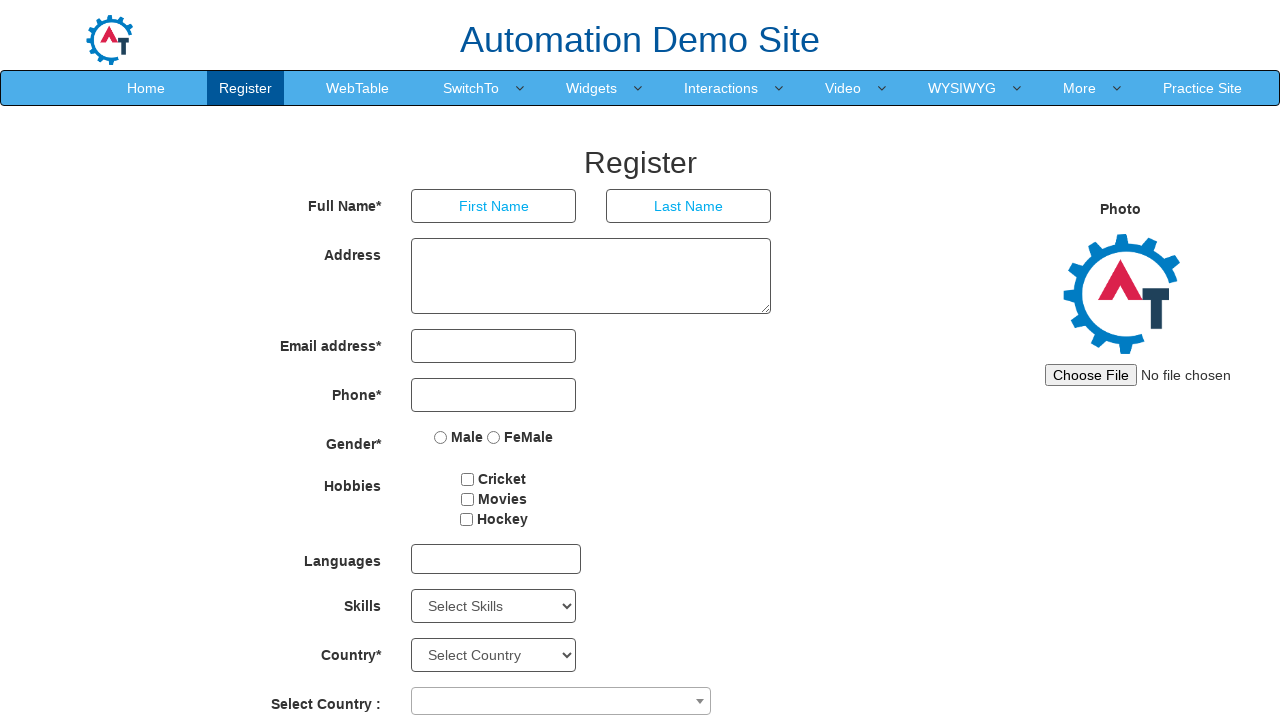

Filled first name field with 'Pratidnya' on input[placeholder='First Name']
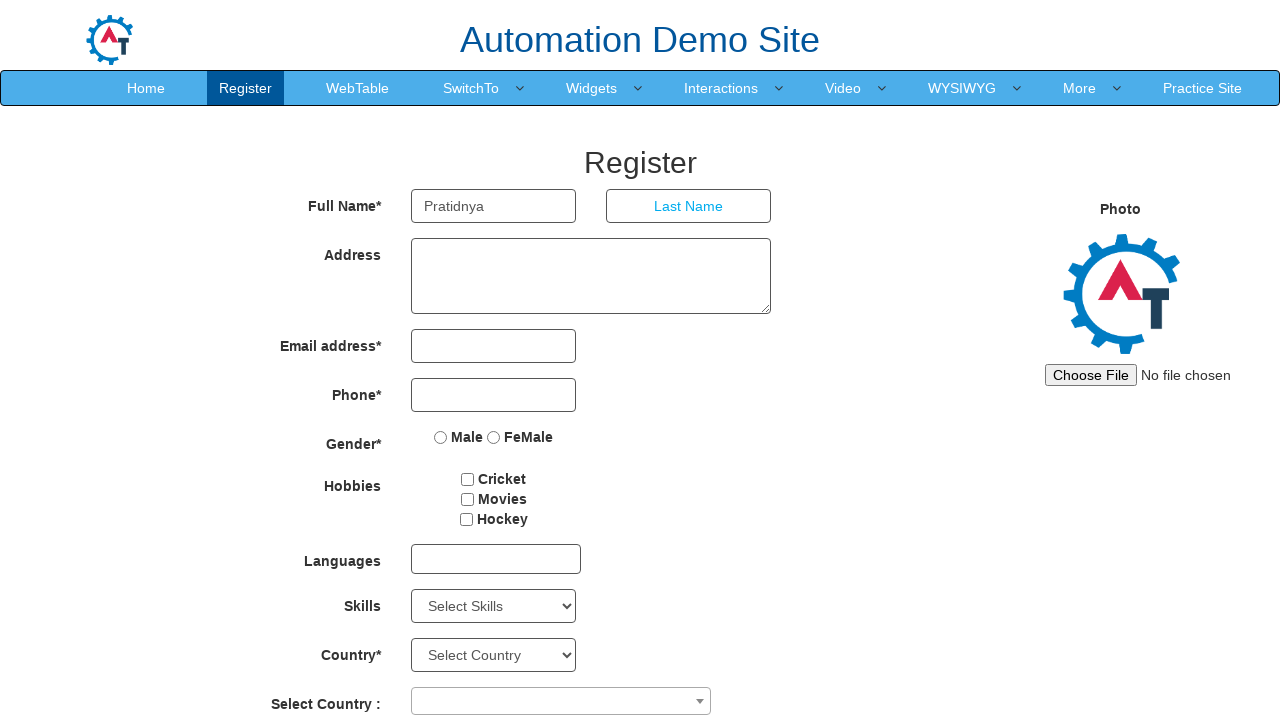

Filled last name field with 'Shete' on input[placeholder='Last Name']
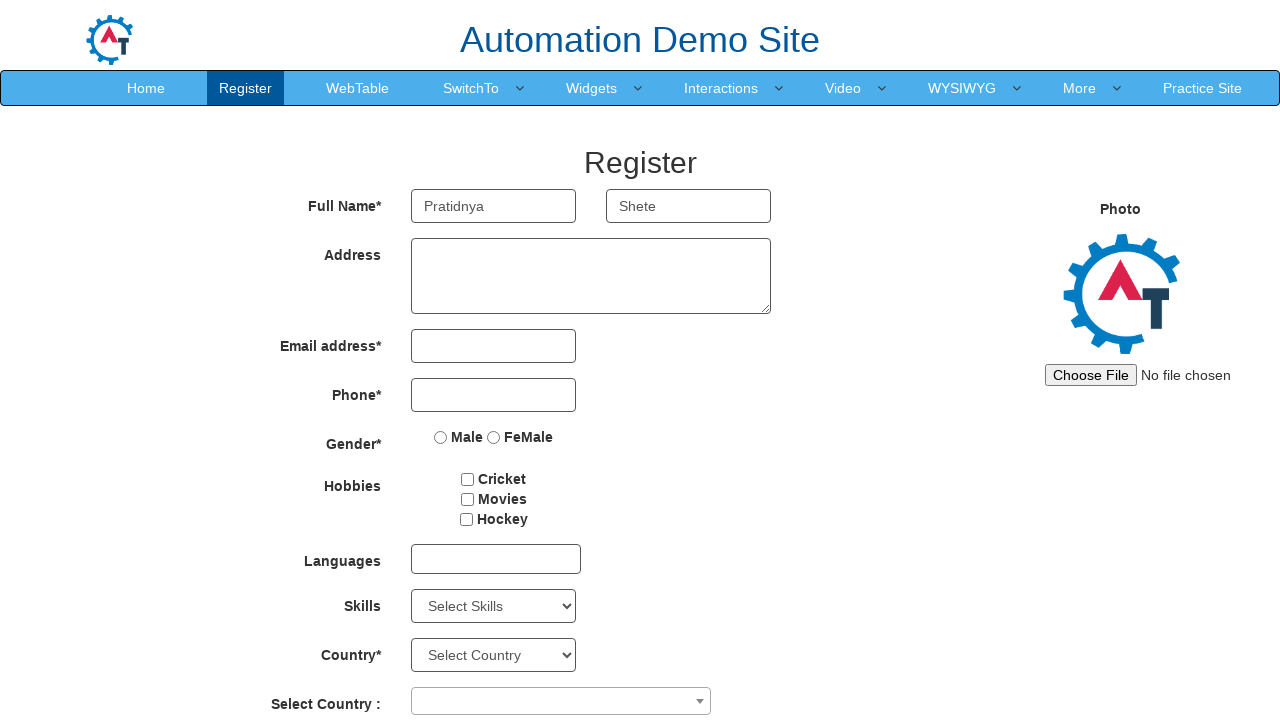

Filled address field with 'pimpri chinchwad' on textarea[ng-model='Adress']
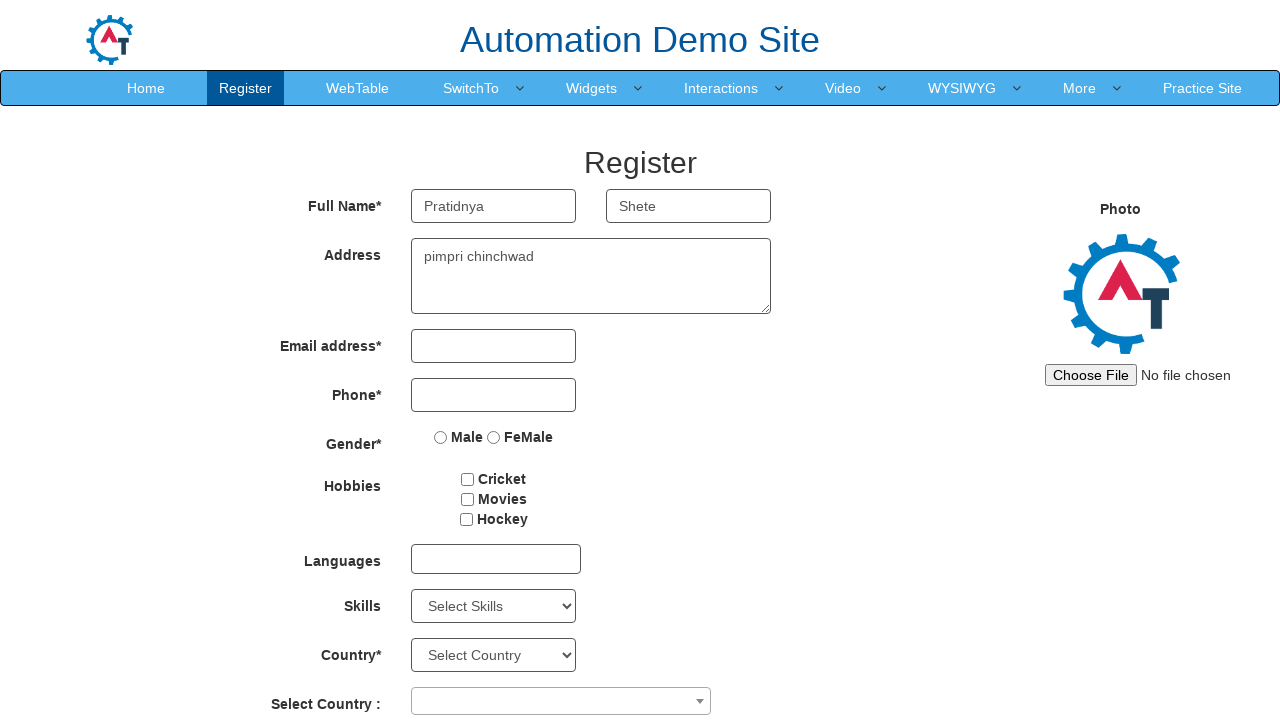

Selected Male gender option at (441, 437) on input[value='Male']
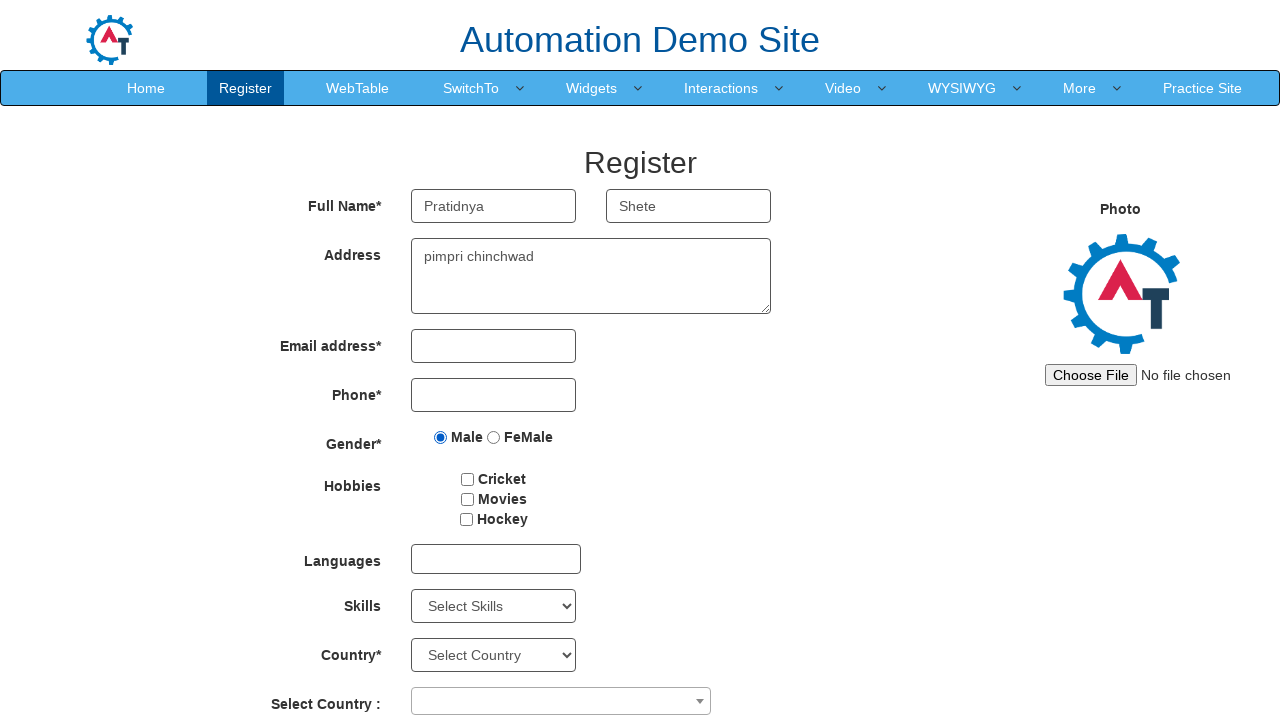

Checked Movies hobby checkbox at (467, 499) on #checkbox2
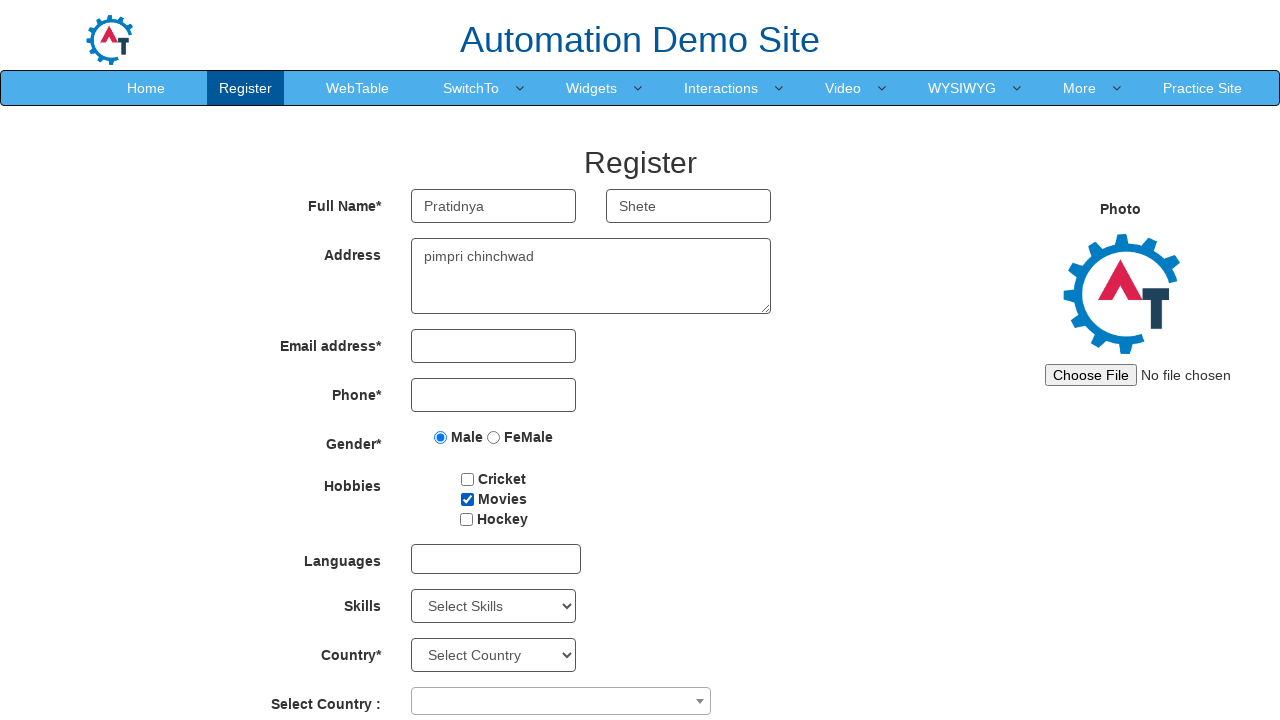

Checked Hockey hobby checkbox at (466, 519) on #checkbox3
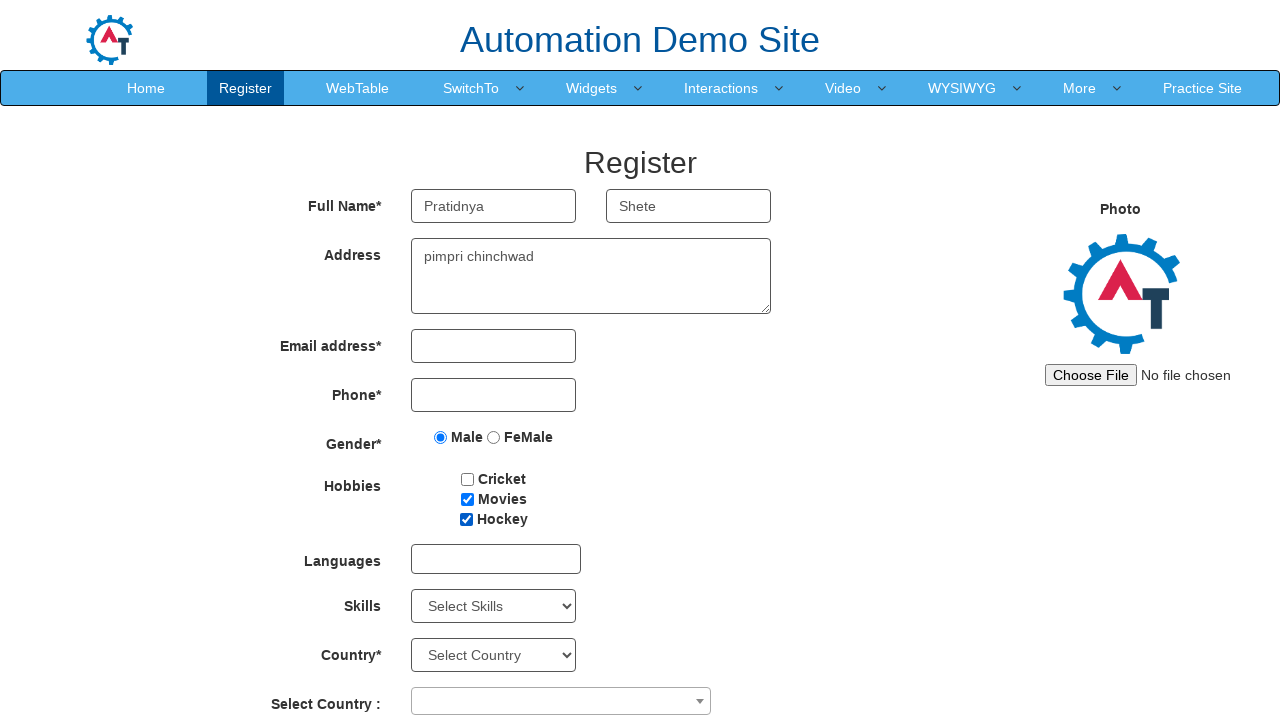

Filled password field with 'abcdefg' on #firstpassword
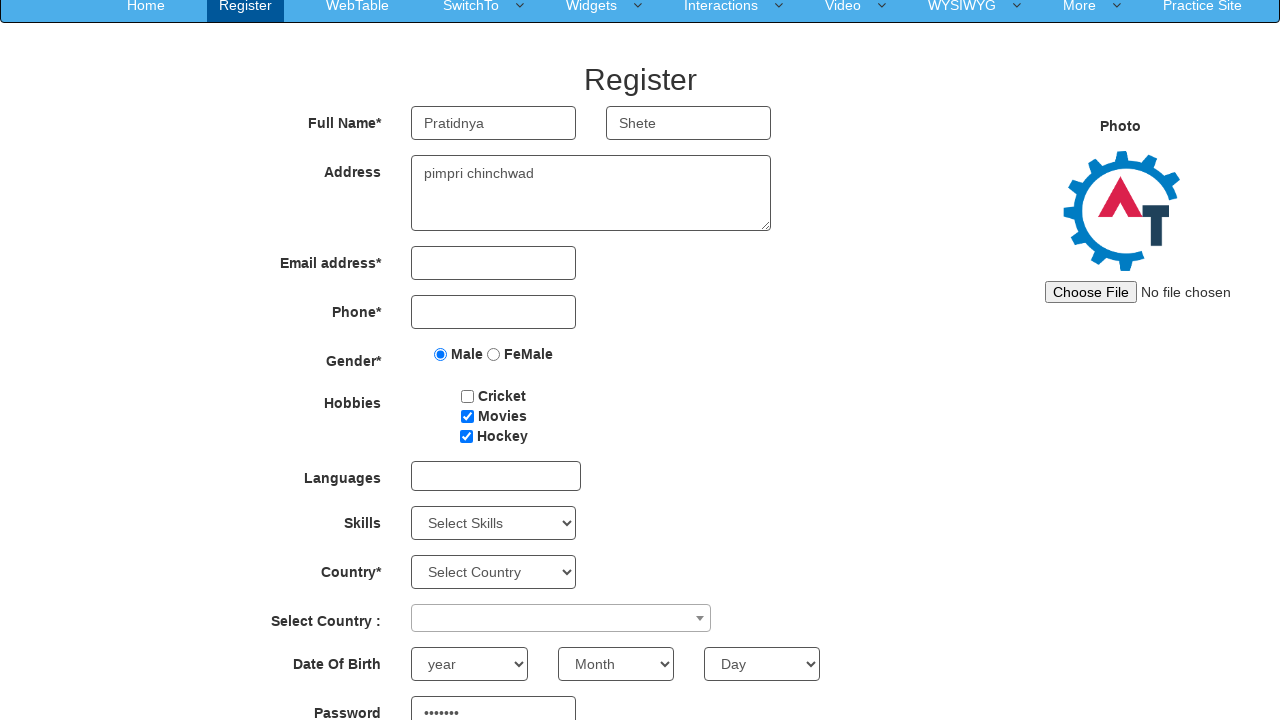

Filled confirm password field with 'abcdefg' on #secondpassword
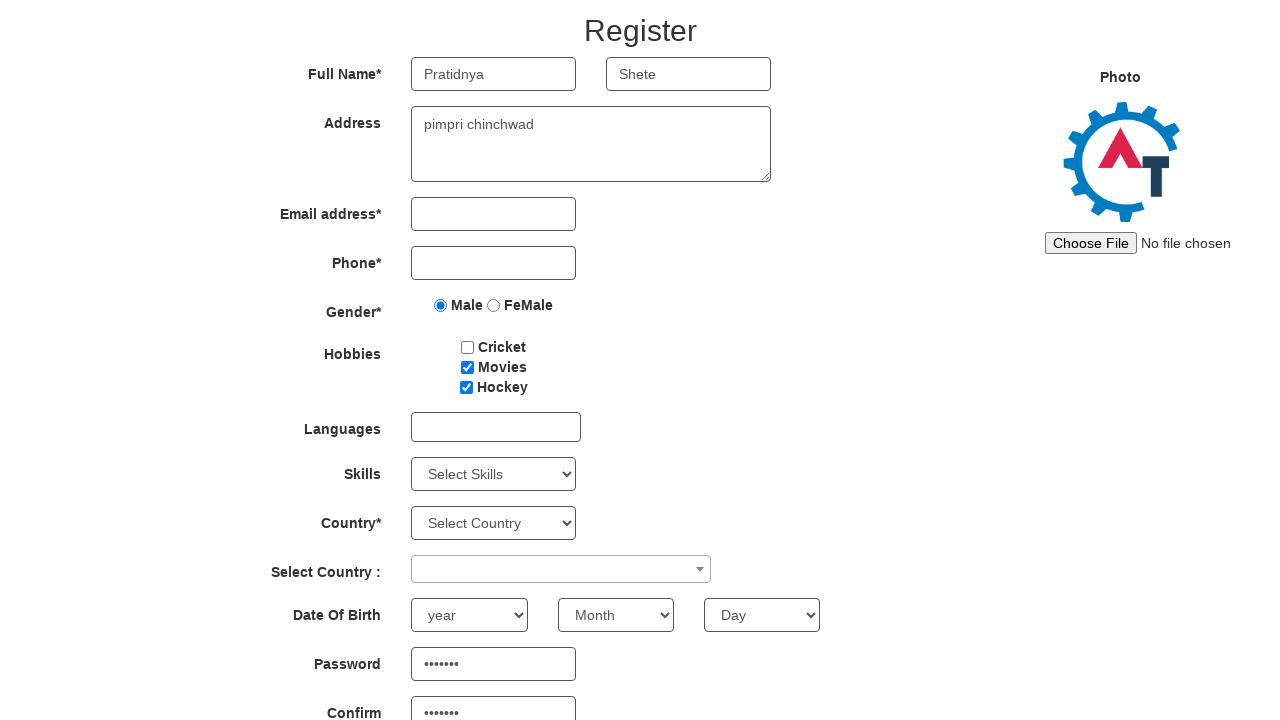

Clicked submit button to submit registration form at (572, 623) on #submitbtn
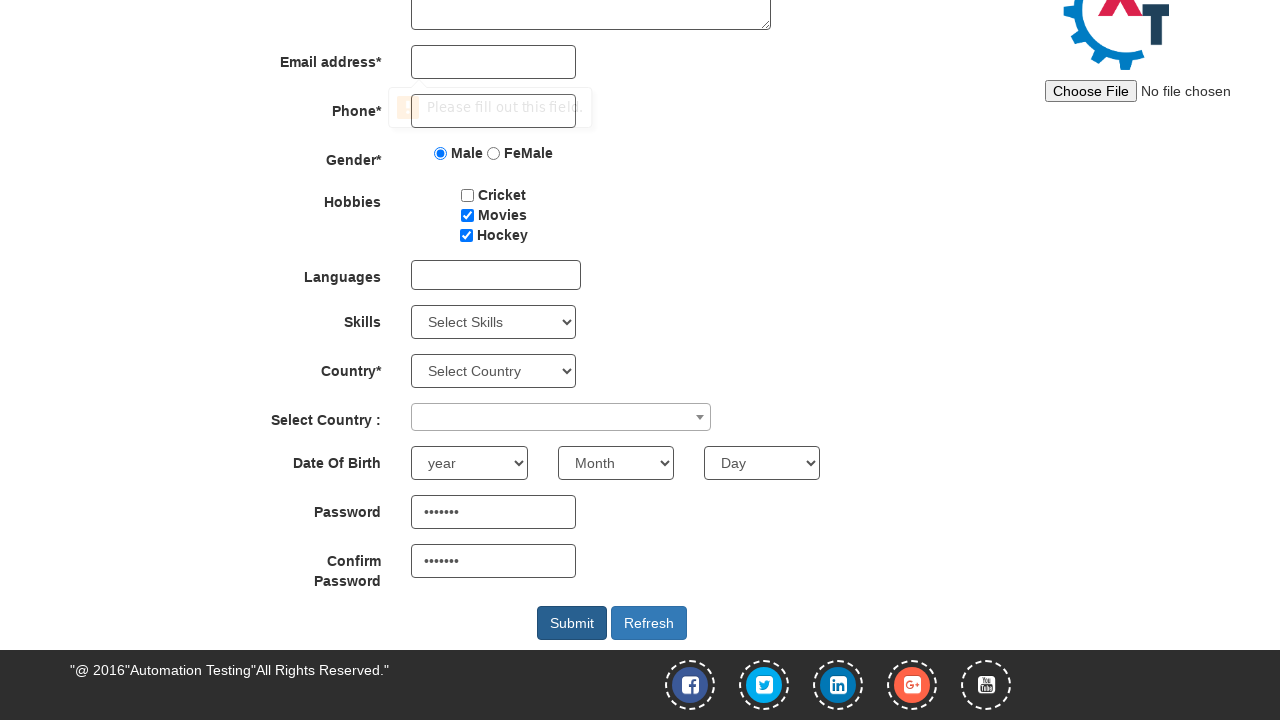

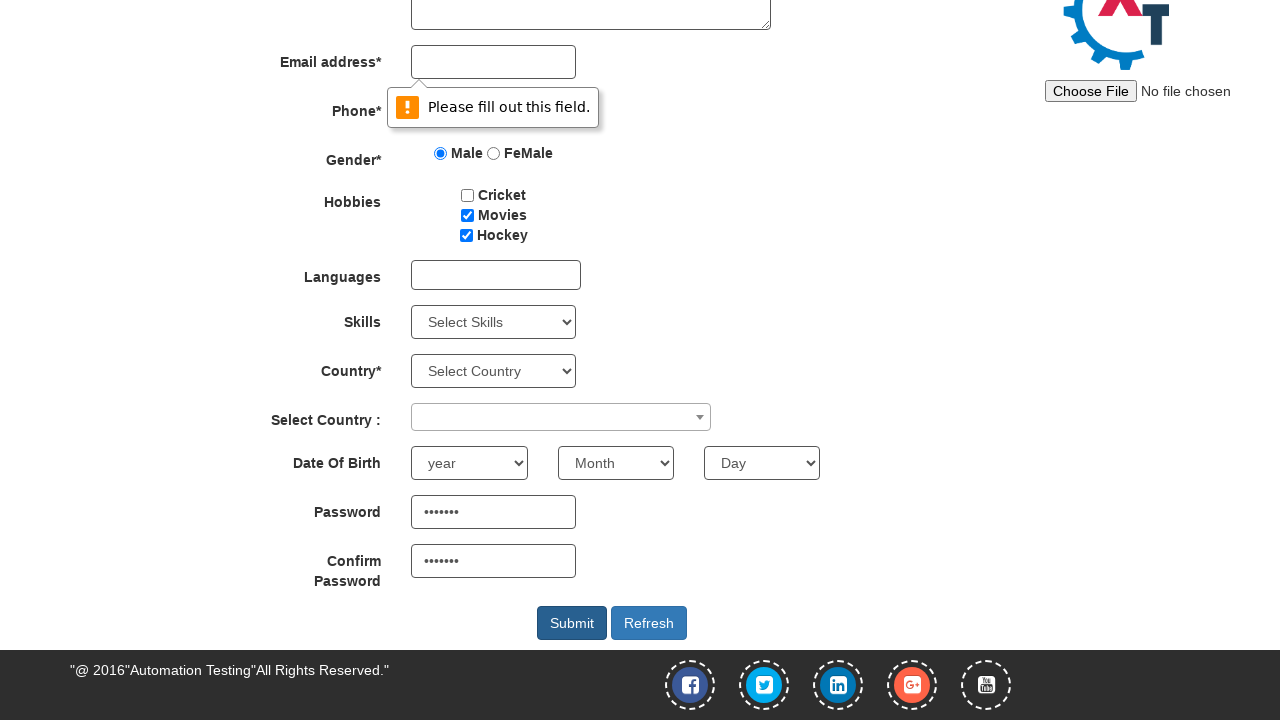